Tests JavaScript alert popup handling by triggering a confirmation alert and accepting it

Starting URL: http://www.tizag.com/javascriptT/javascriptalert.php

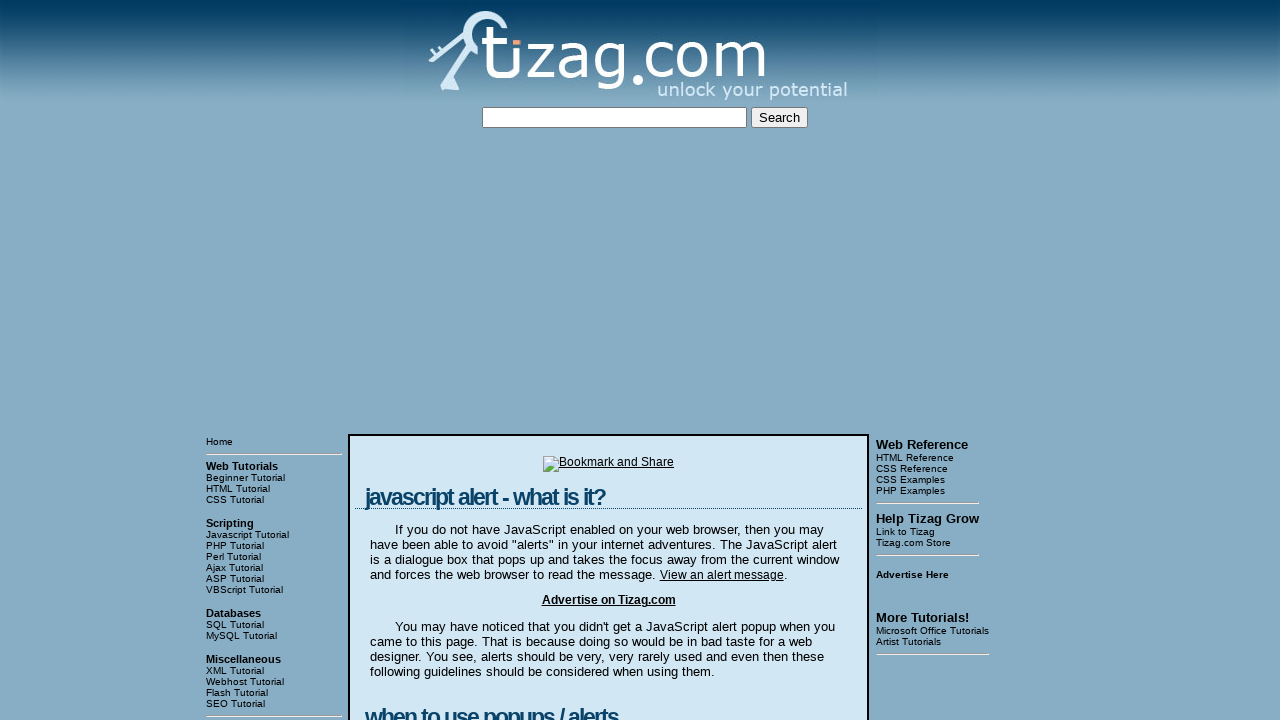

Navigated to JavaScript alert popup test page
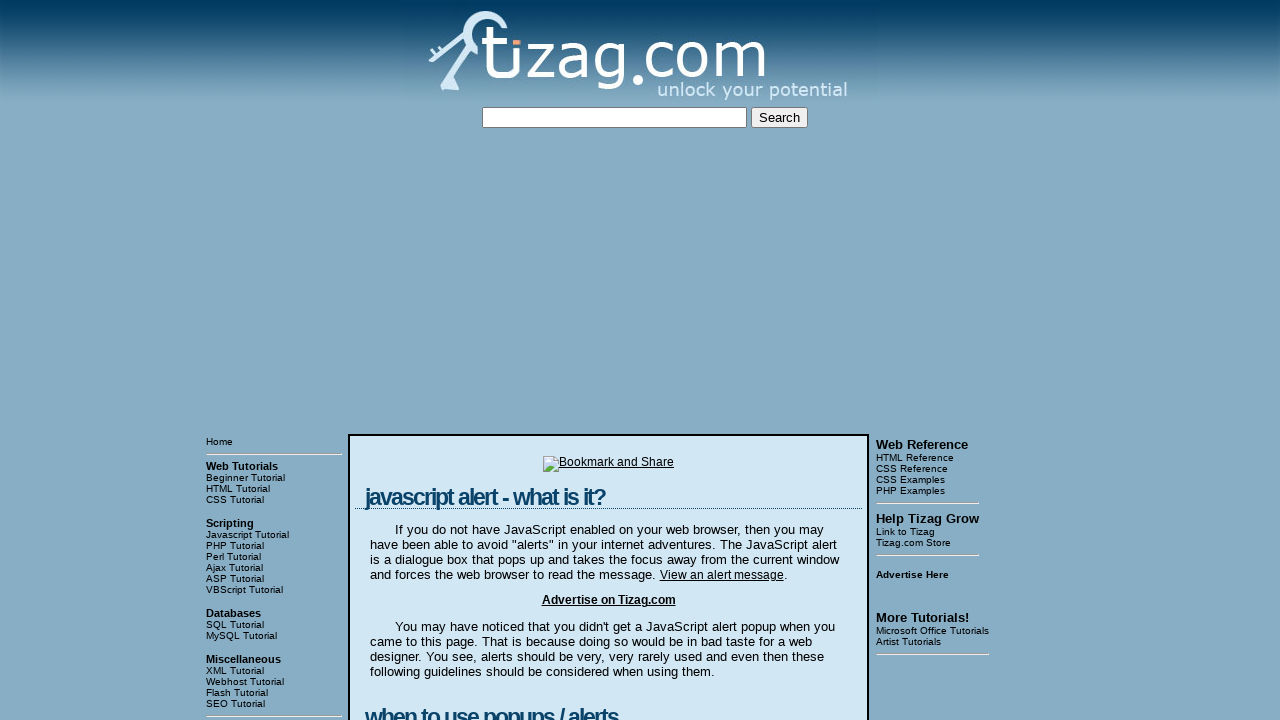

Clicked Confirmation Alert button to trigger JavaScript alert at (428, 361) on input[value='Confirmation Alert']
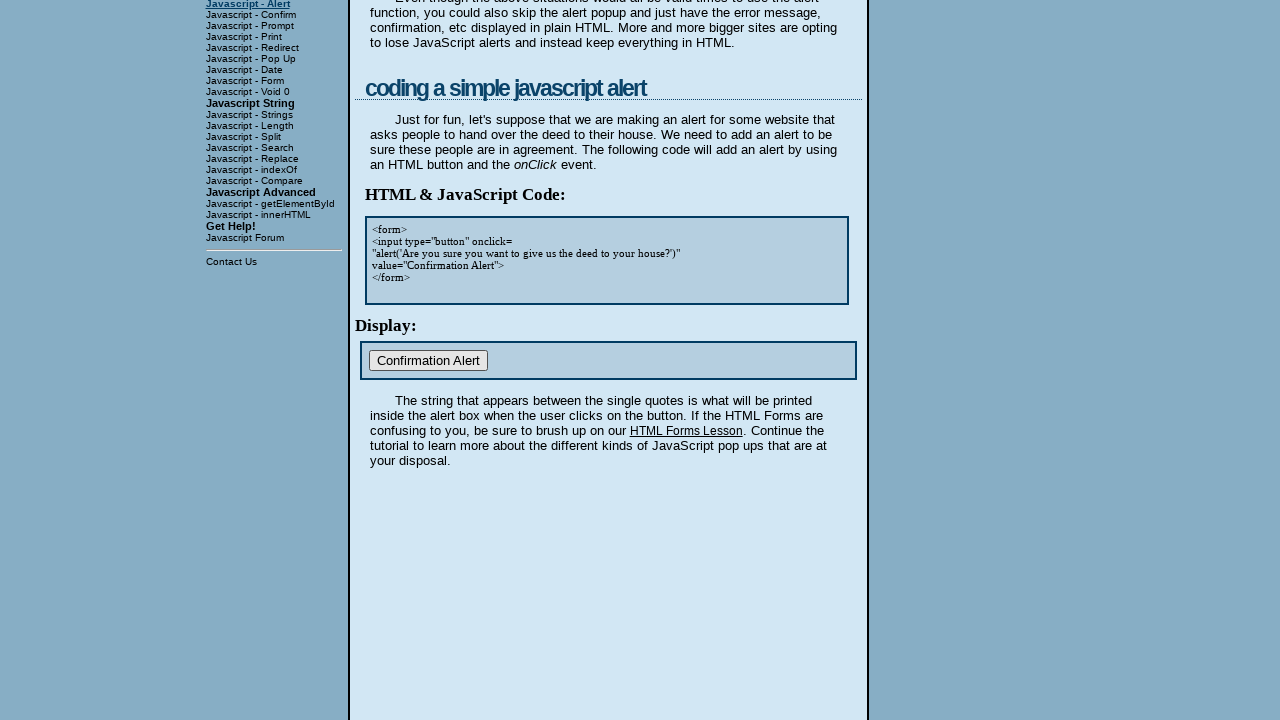

Set up dialog handler to accept JavaScript alerts
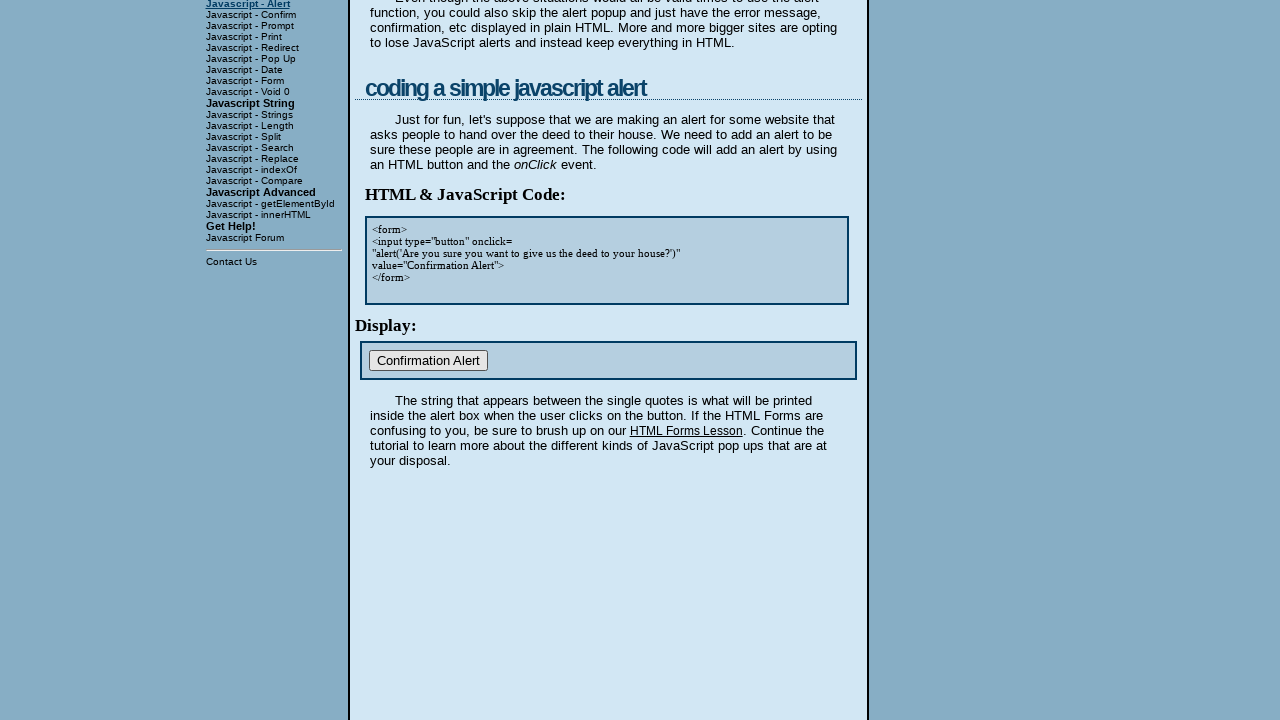

Waited for alert handling to complete
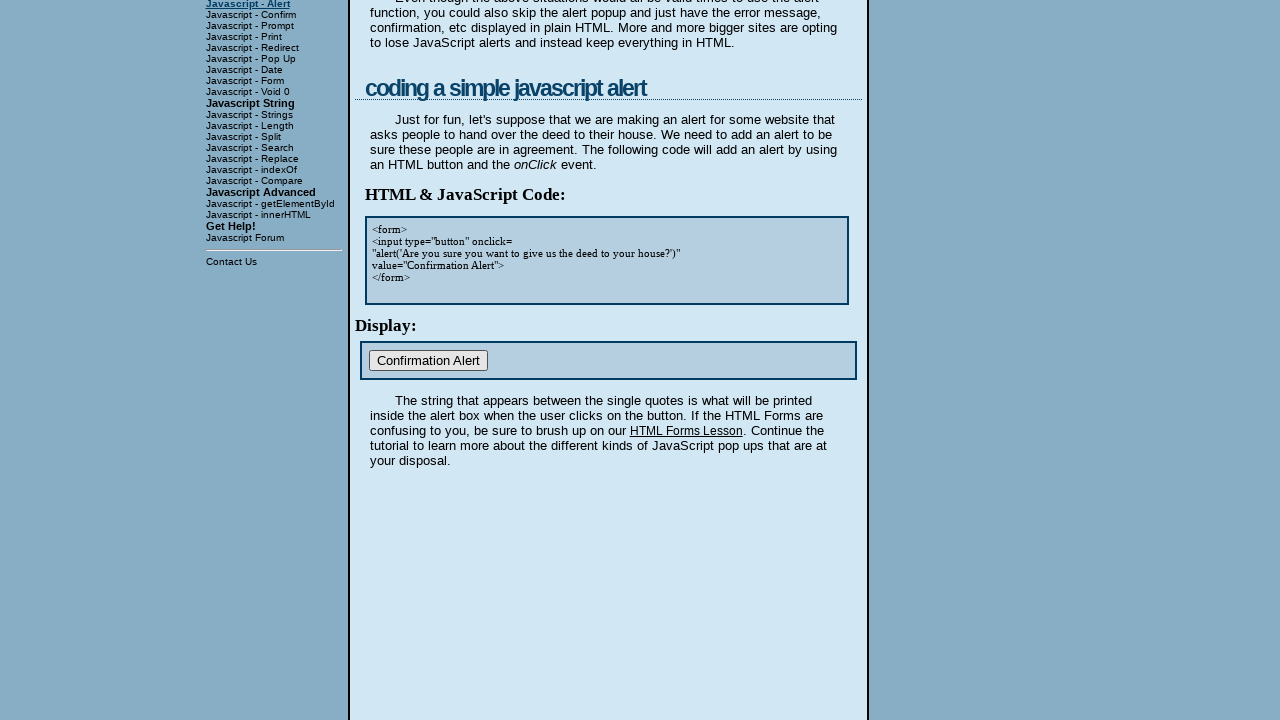

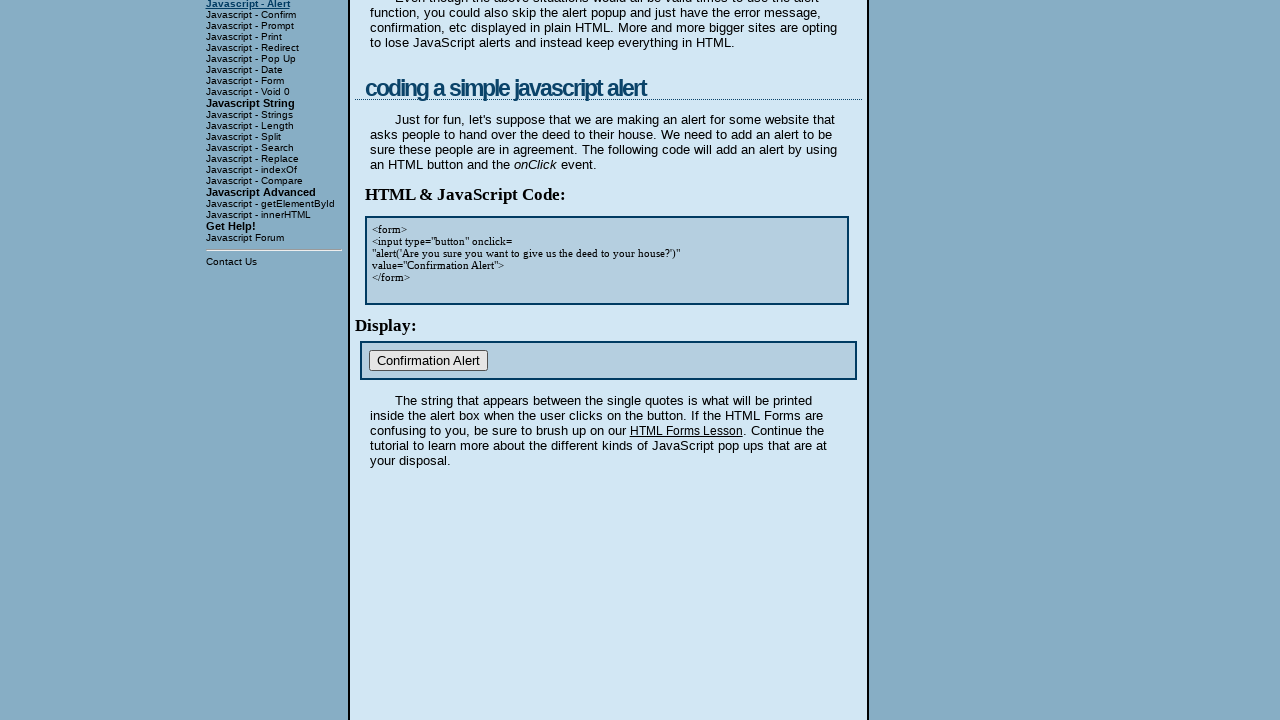